Tests that an unsaved change to an employee's name doesn't persist when switching between employees without saving

Starting URL: https://devmountain-qa.github.io/employee-manager/1.2_Version/index.html

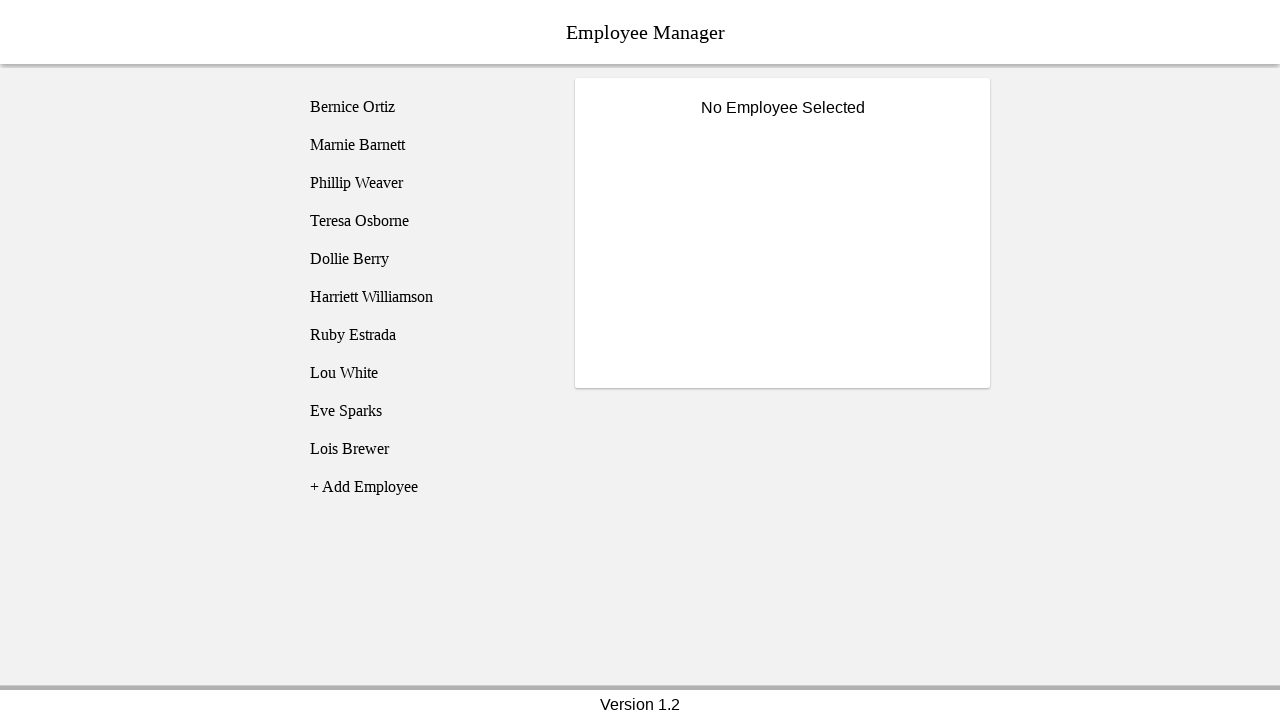

Clicked on Bernice Ortiz employee at (425, 107) on [name='employee1']
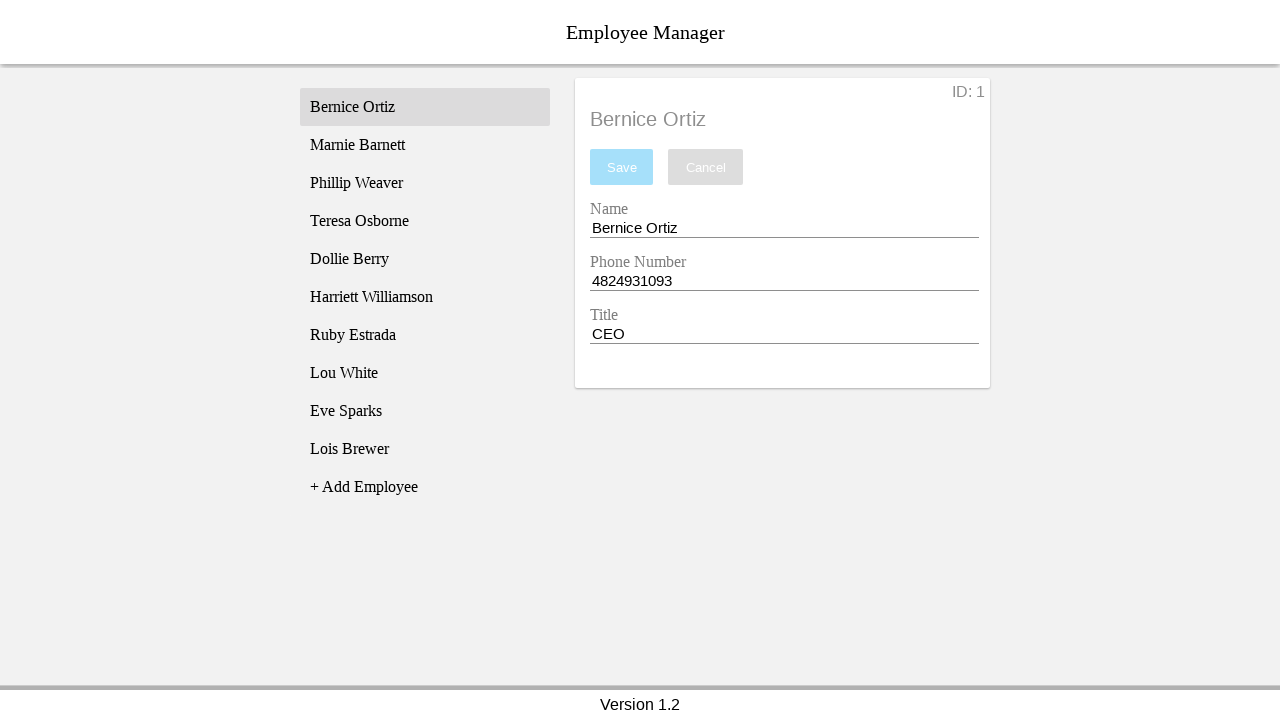

Name input field is visible
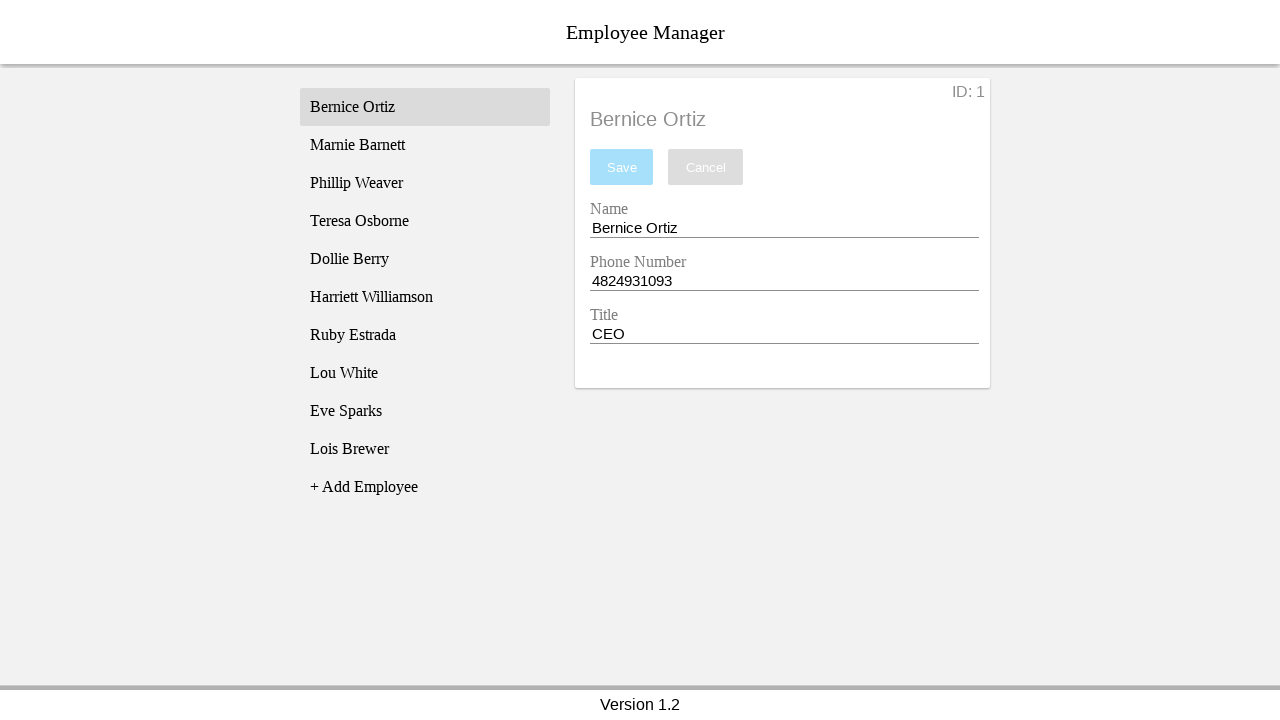

Cleared the name input field on [name='nameEntry']
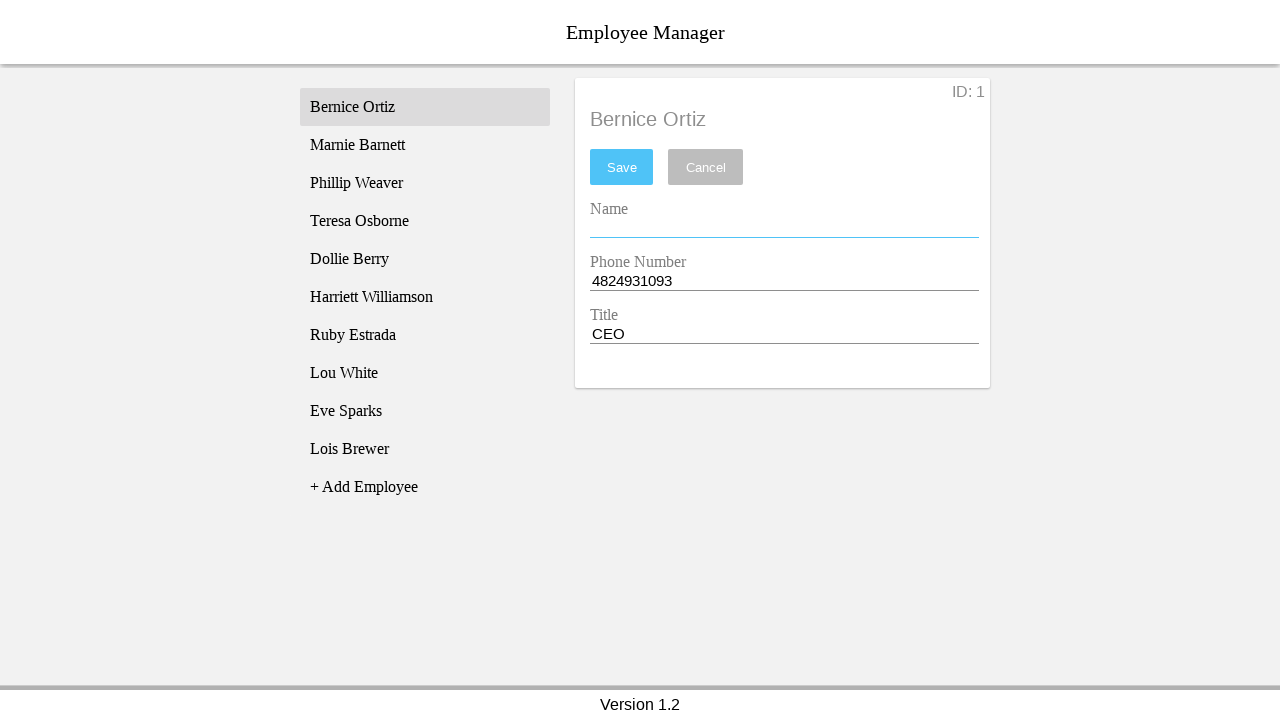

Filled name input with 'Test Name' without saving on [name='nameEntry']
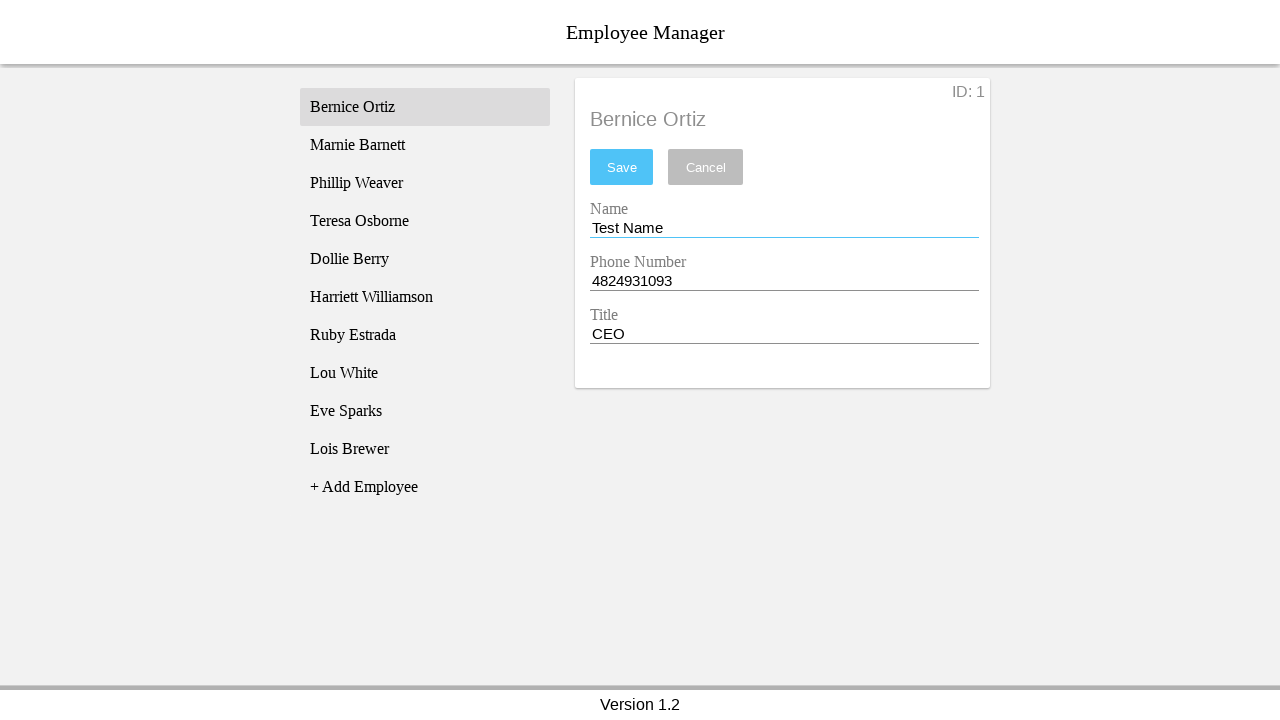

Clicked on Phillip Weaver employee at (425, 183) on [name='employee3']
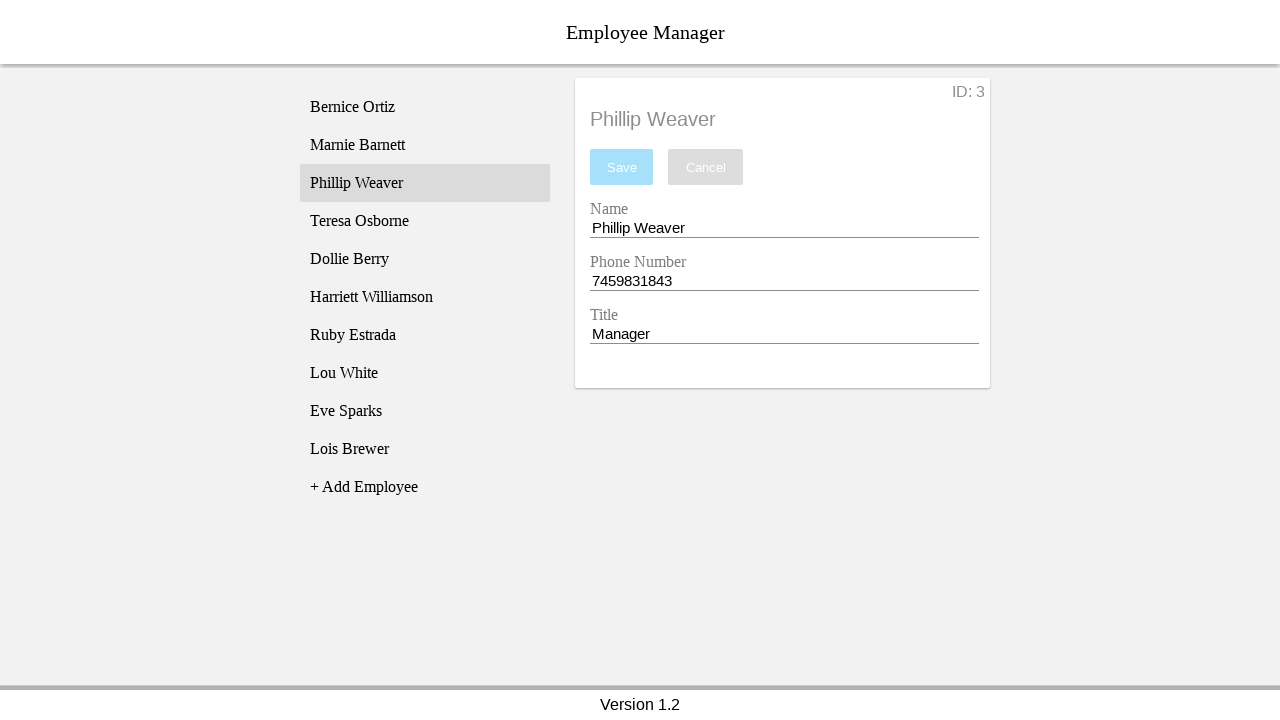

Phillip Weaver's name is displayed
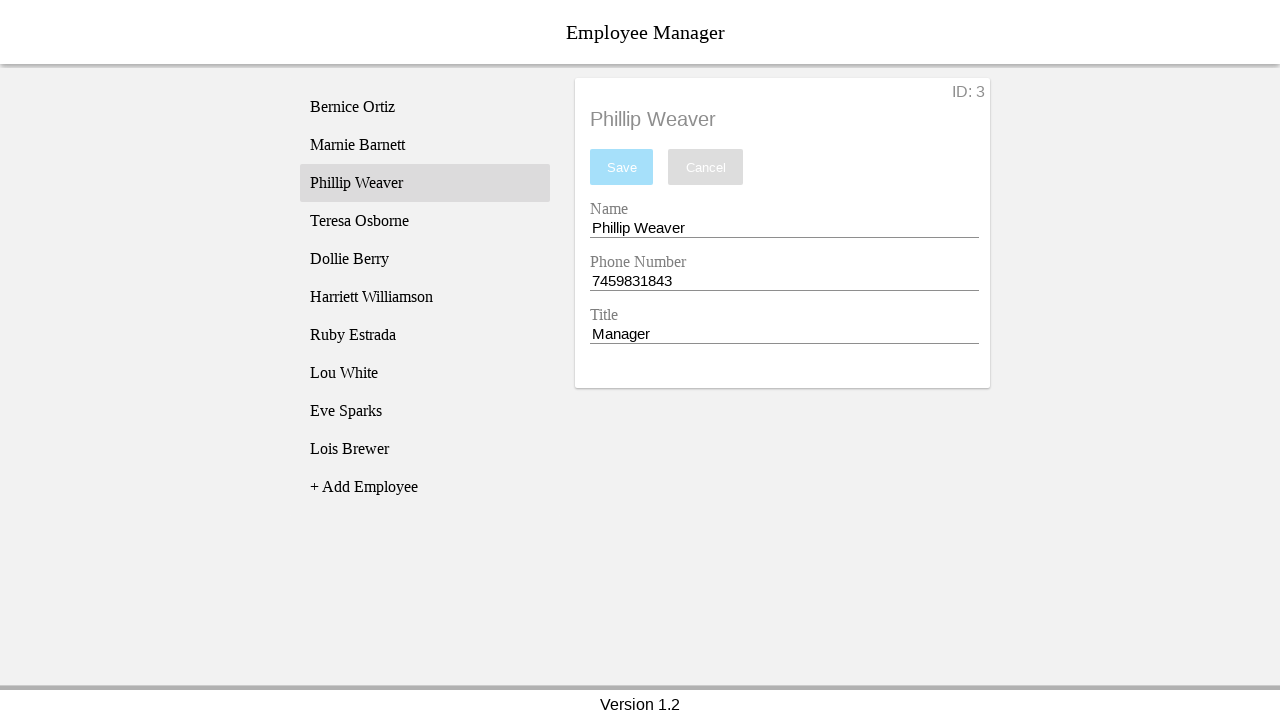

Clicked back on Bernice Ortiz employee at (425, 107) on [name='employee1']
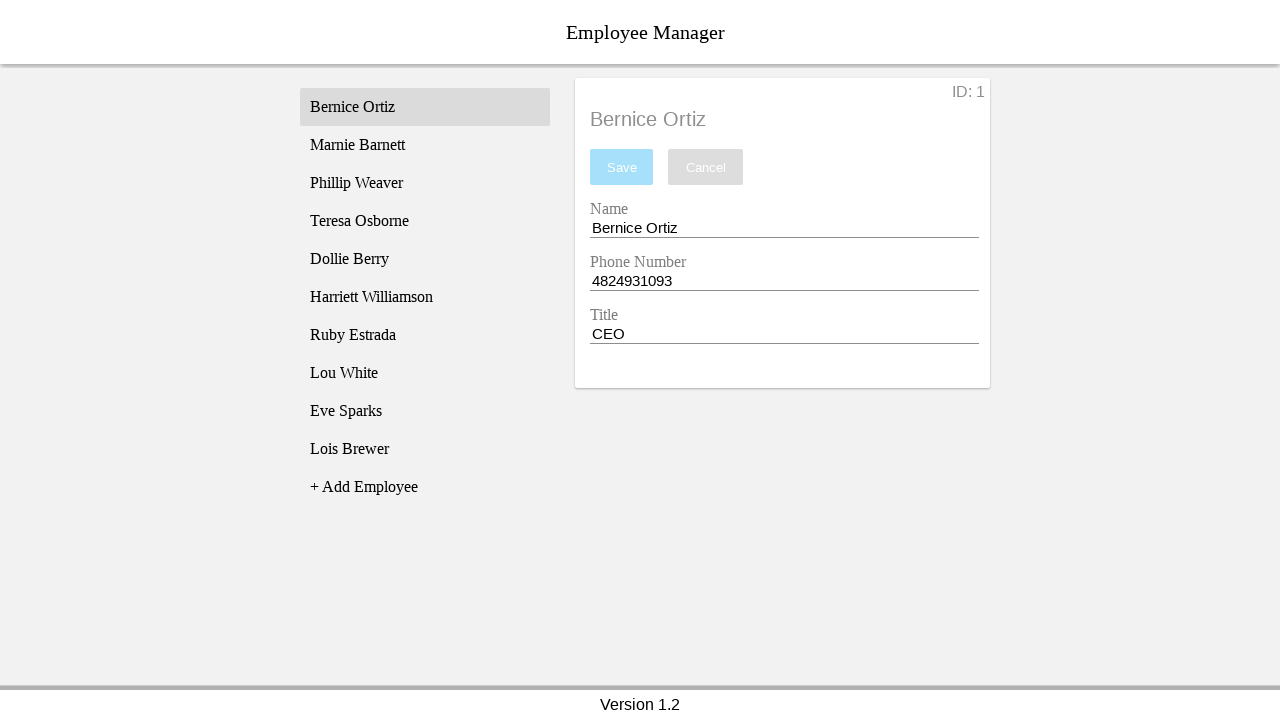

Bernice Ortiz's original name is displayed, confirming unsaved change did not persist
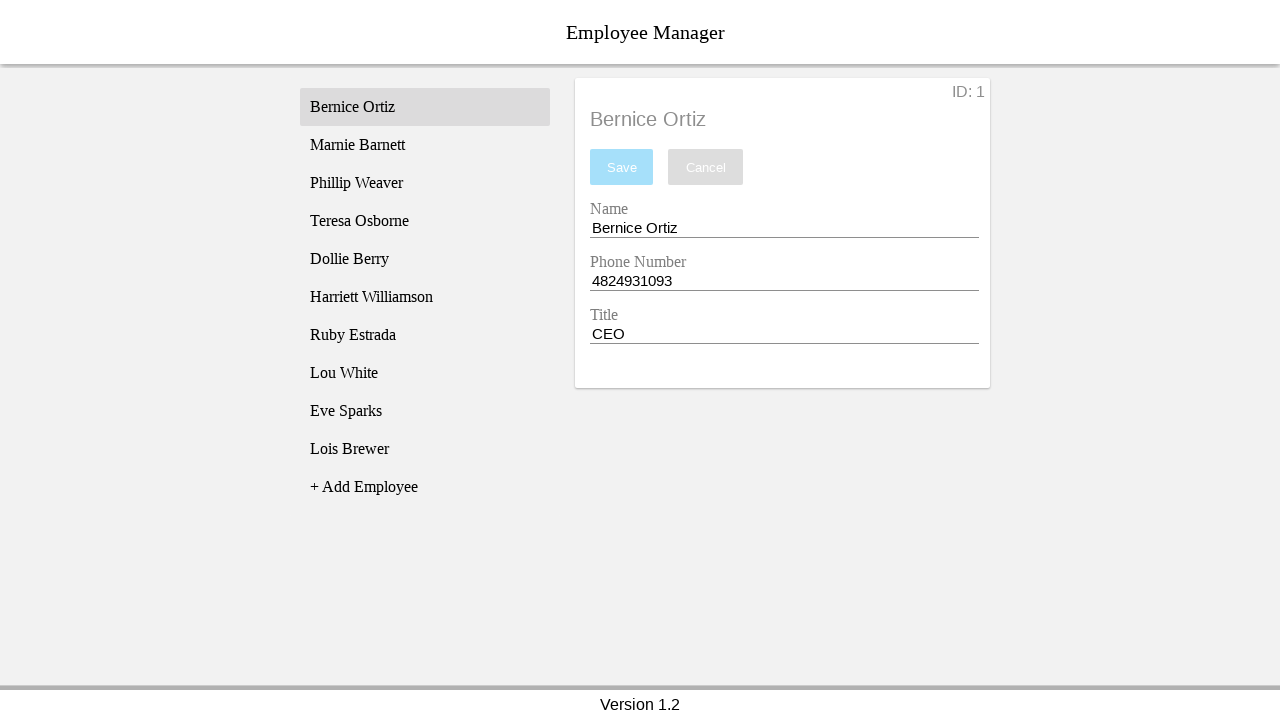

Name input field is visible for Bernice
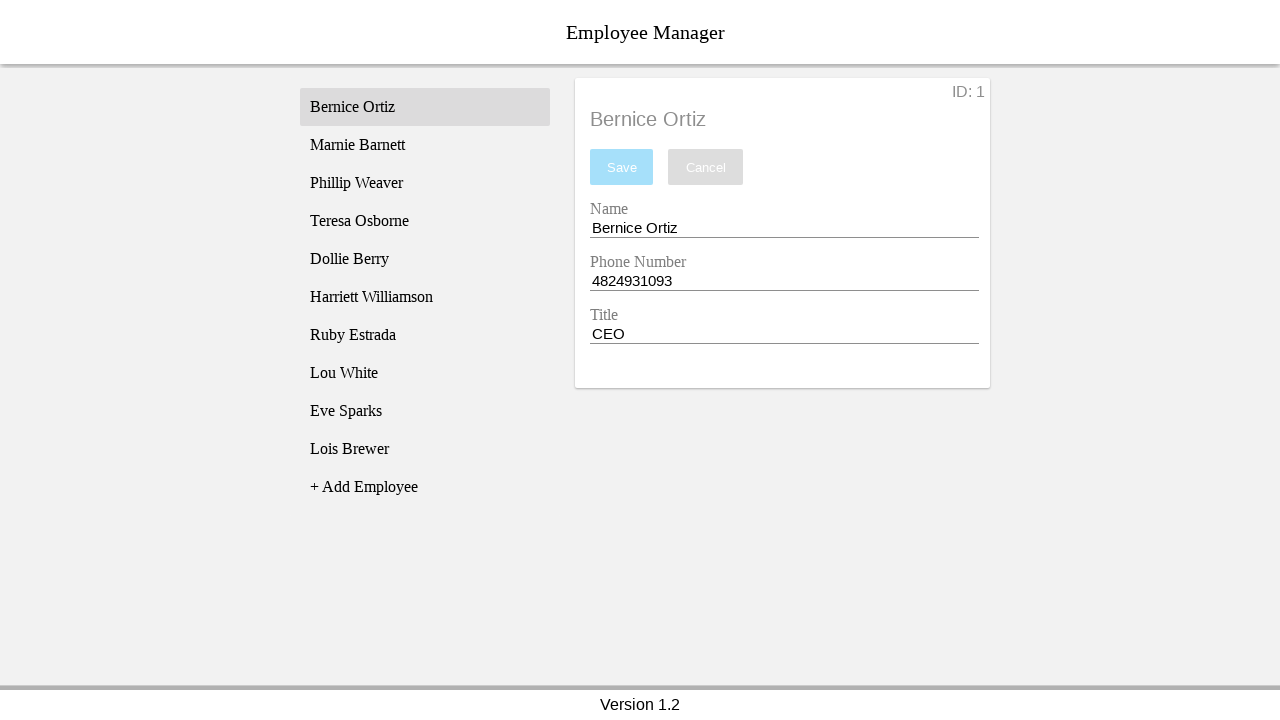

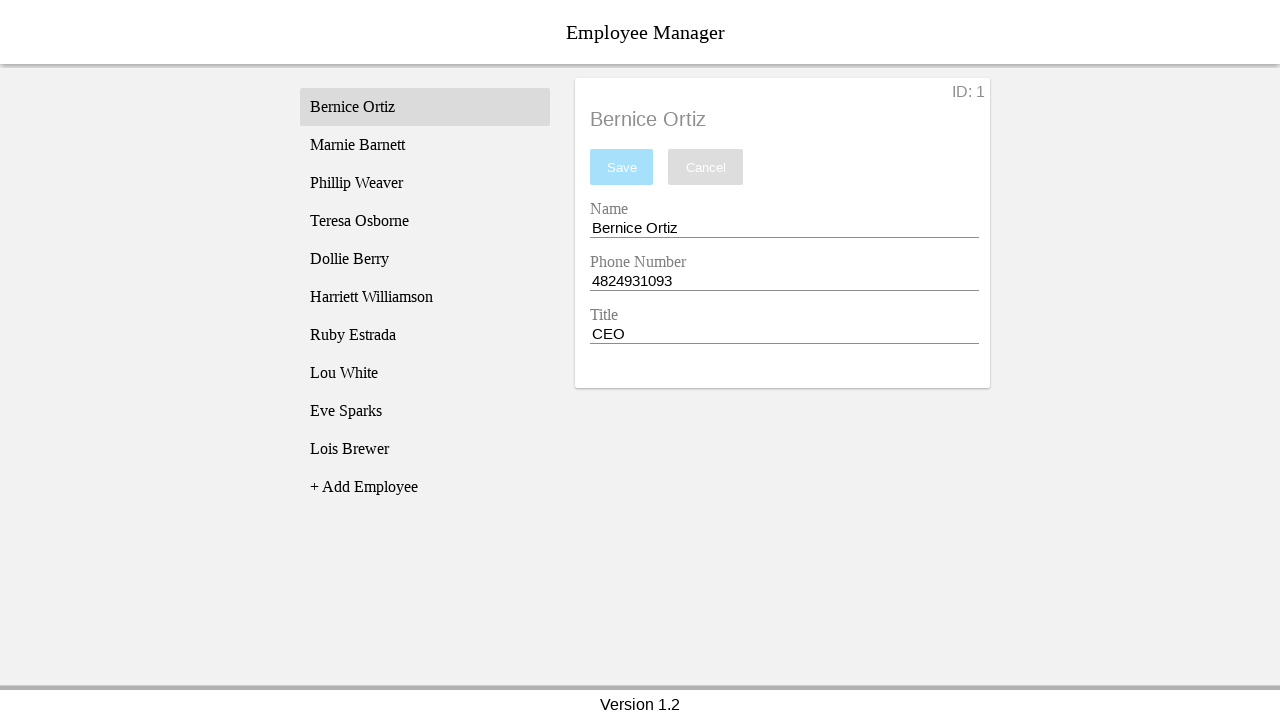